Tests various form interactions including checking all checkboxes, entering text in a dynamic dropdown field, and selecting an option from the dropdown suggestions

Starting URL: https://rahulshettyacademy.com/AutomationPractice/

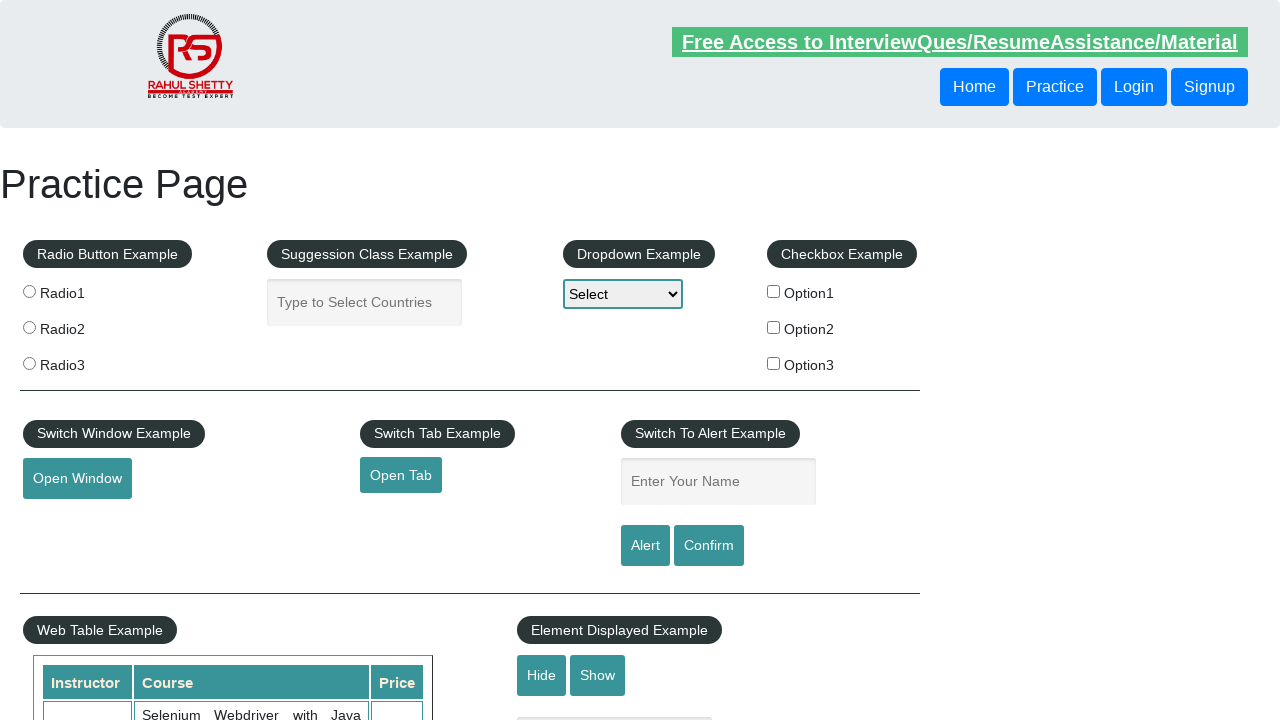

Located all checkboxes in checkbox example section
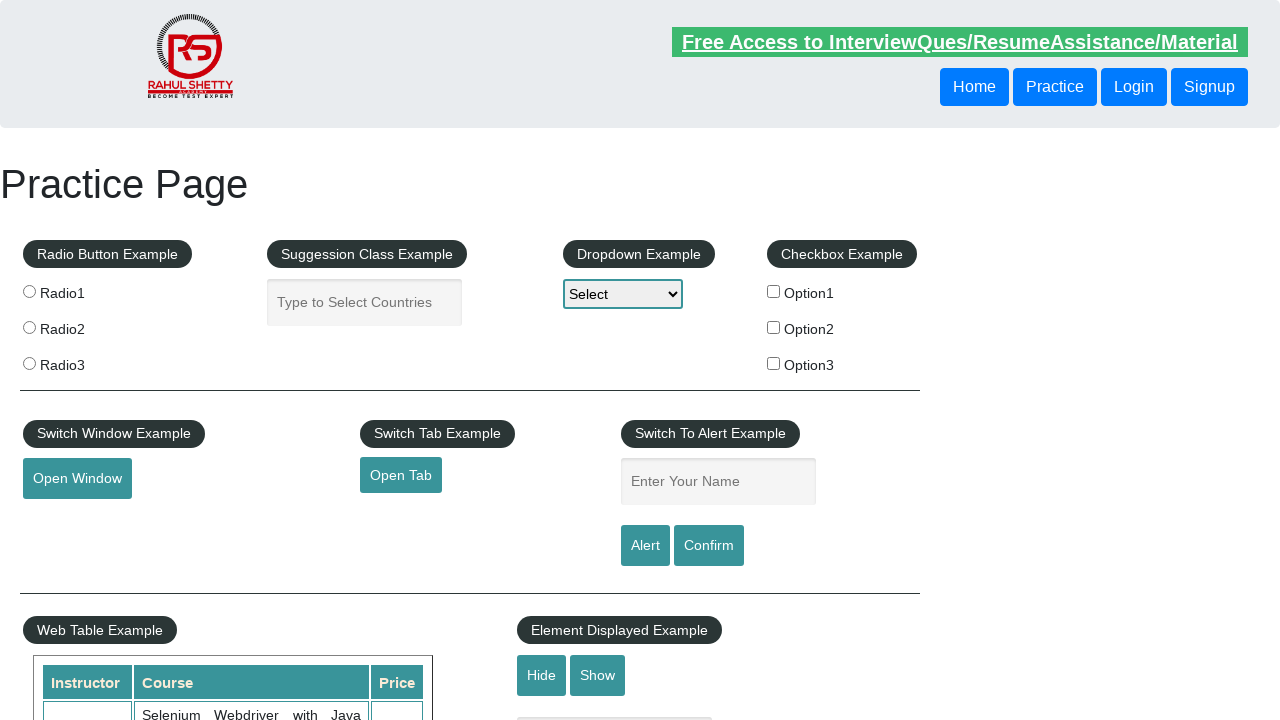

Clicked a checkbox at (774, 291) on xpath=//div[@id='checkbox-example']//input >> nth=0
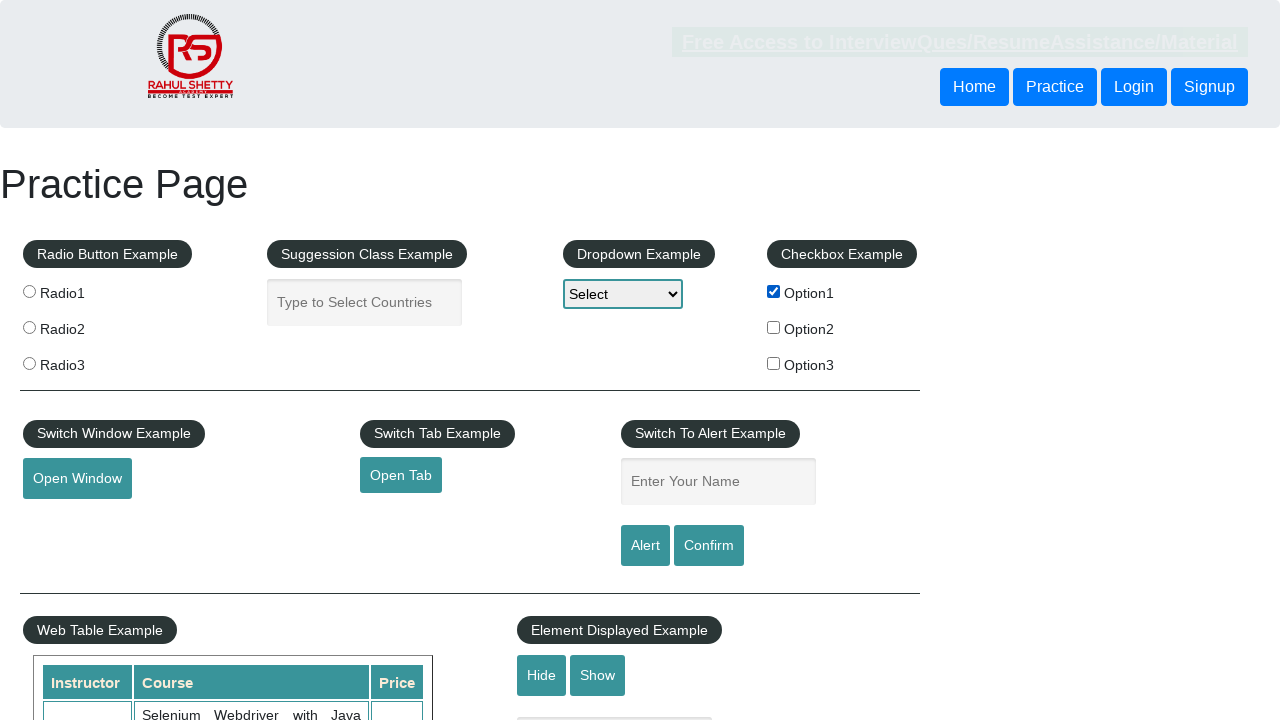

Clicked a checkbox at (774, 327) on xpath=//div[@id='checkbox-example']//input >> nth=1
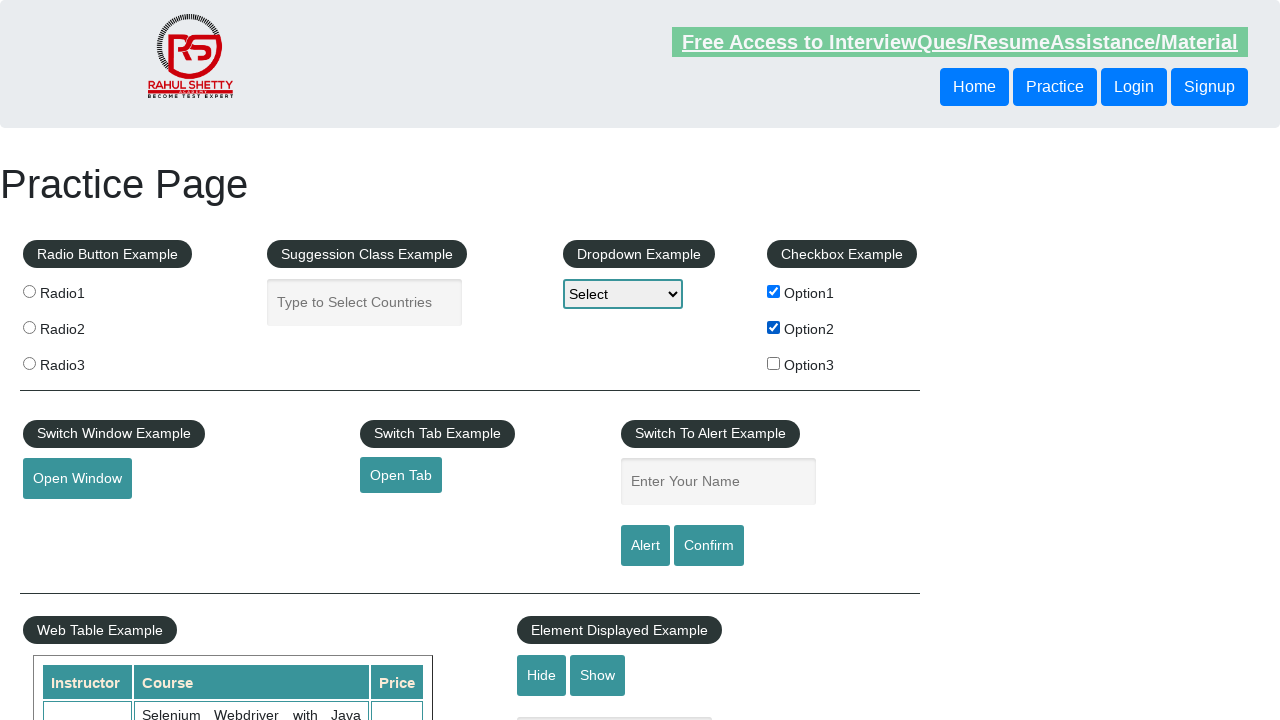

Clicked a checkbox at (774, 363) on xpath=//div[@id='checkbox-example']//input >> nth=2
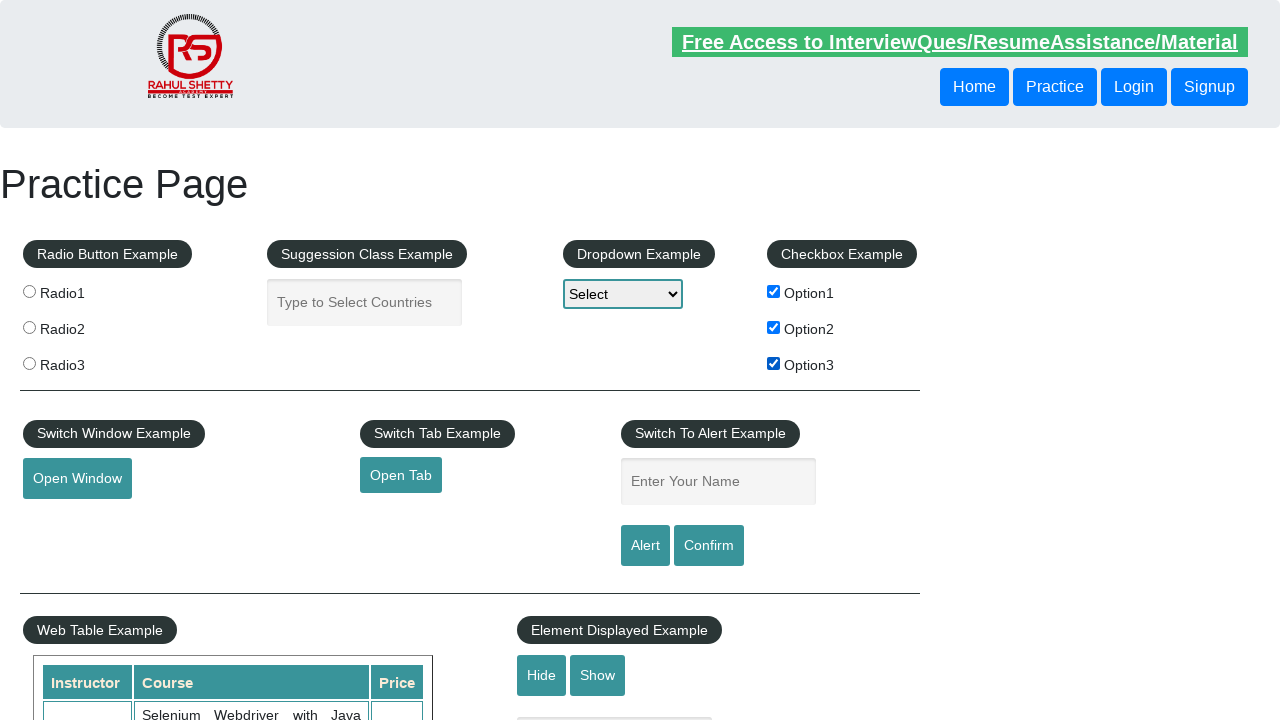

Located blinking text element
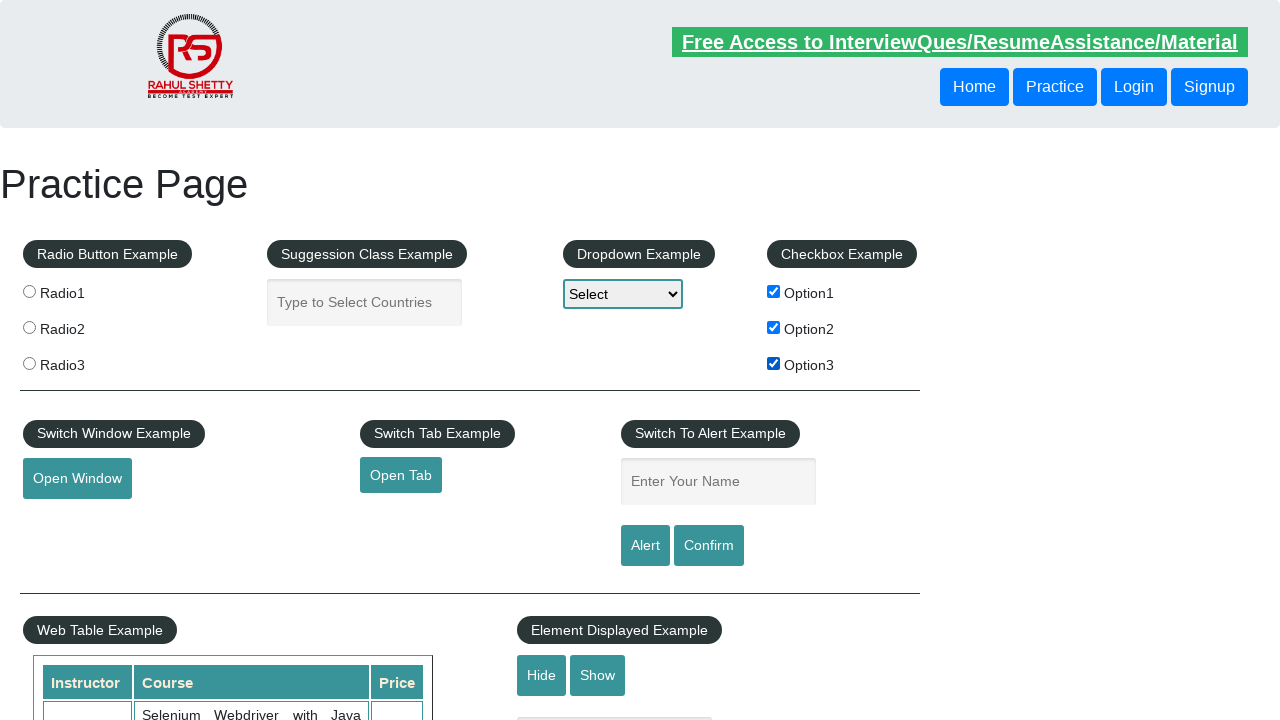

Retrieved href attribute from blinking text element
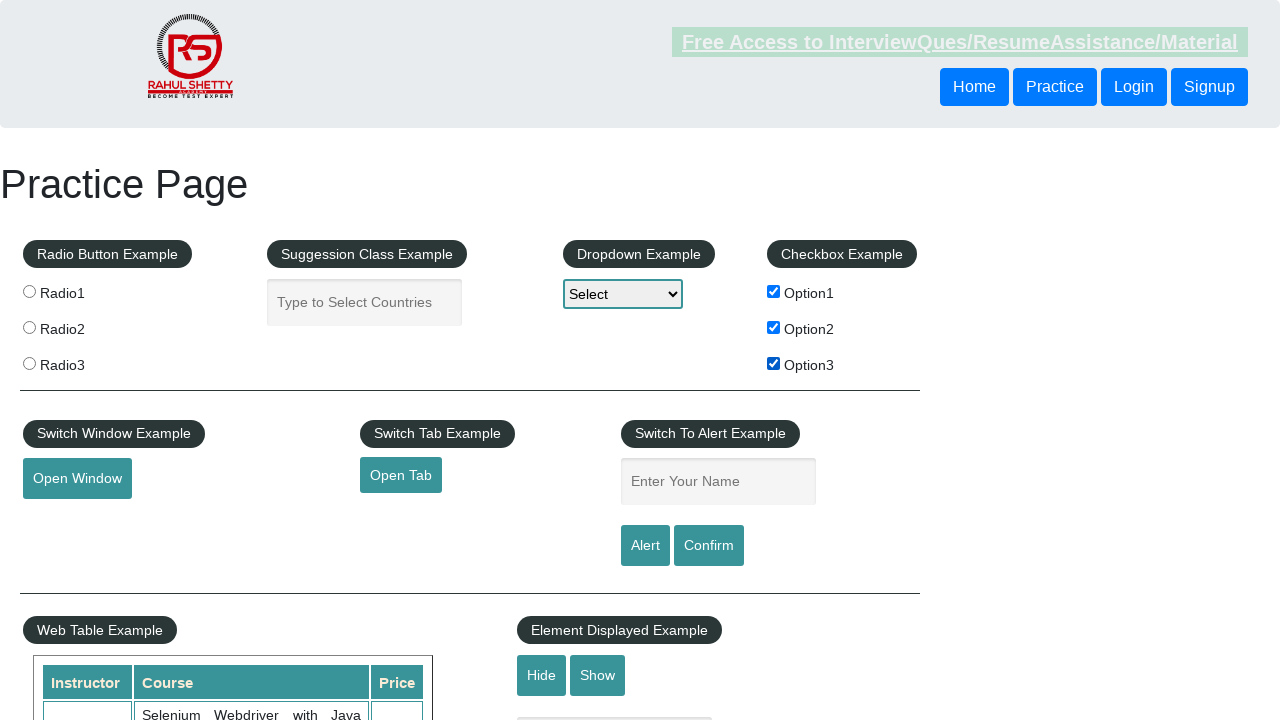

Filled dynamic dropdown field with 'ind' on //input[@type='text']
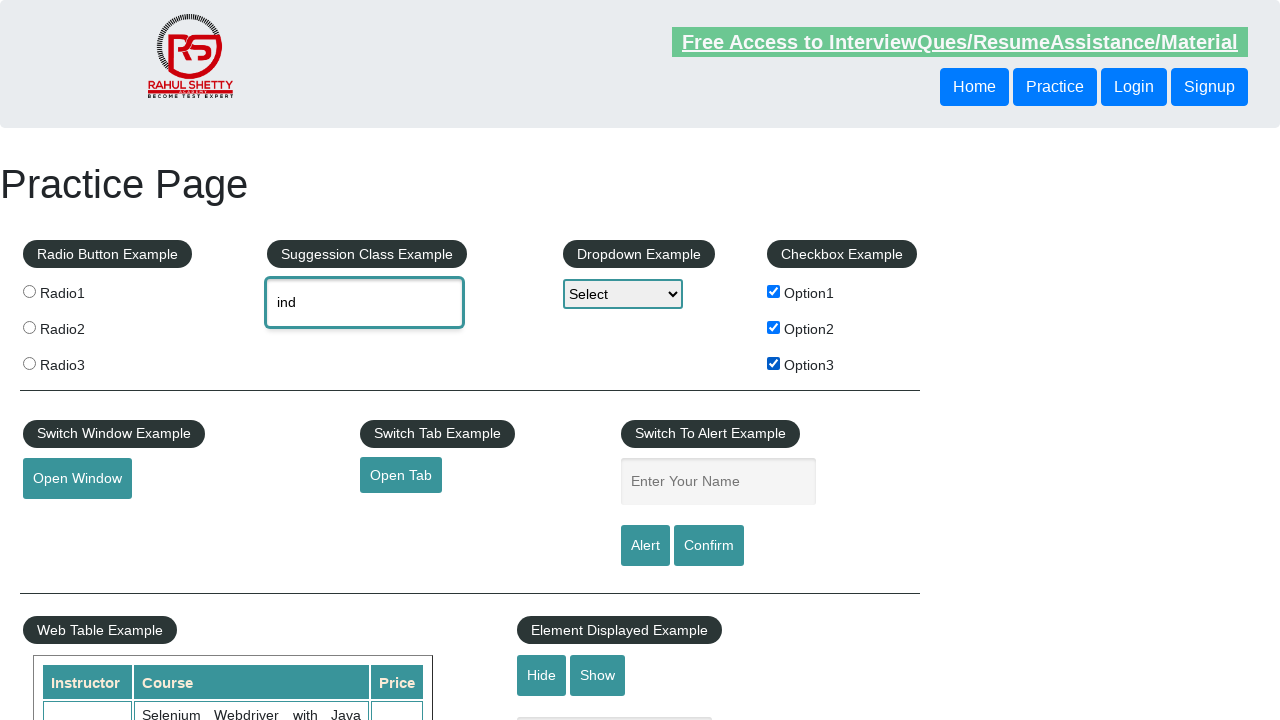

Dropdown options appeared
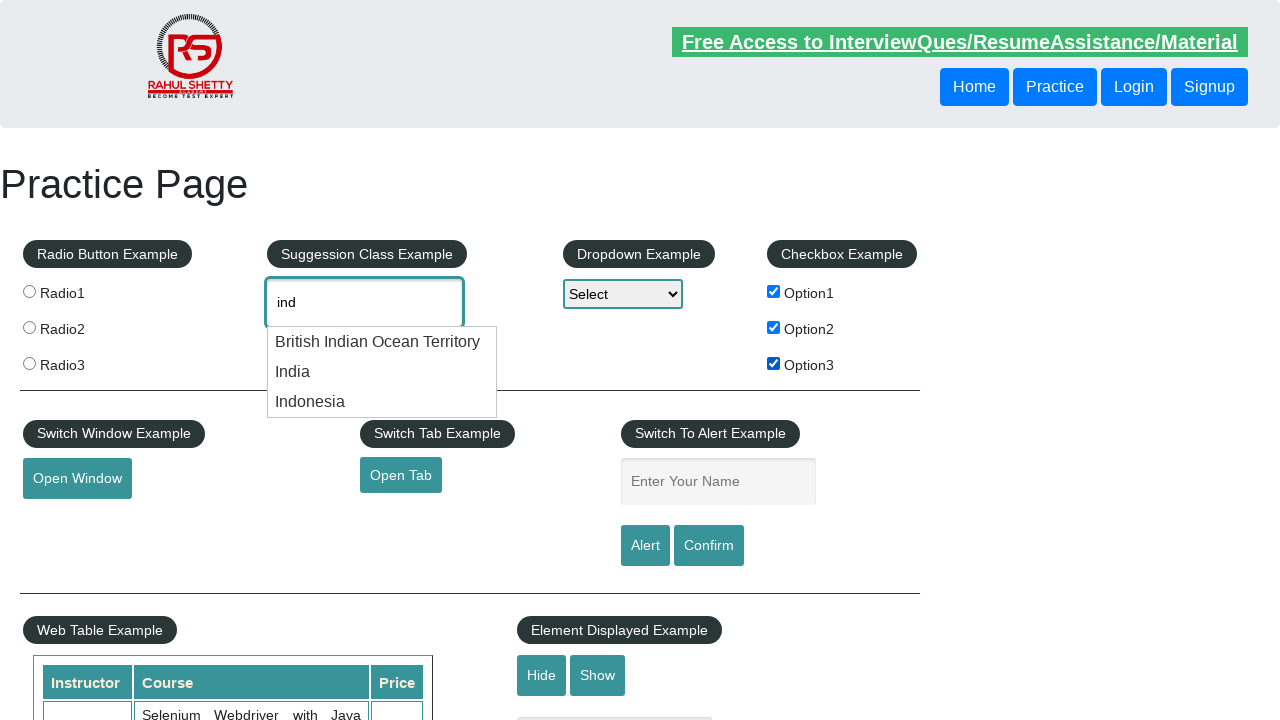

Located all dropdown option elements
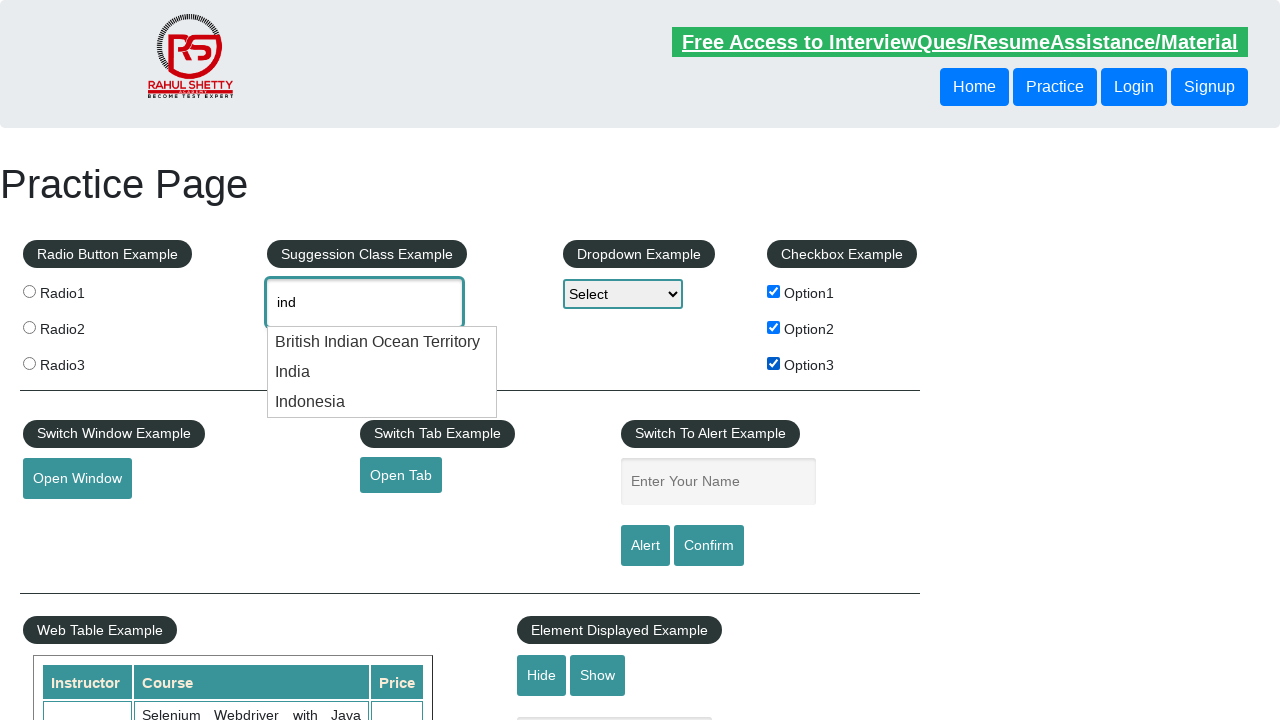

Clicked Indonesia option from dropdown at (382, 402) on xpath=//li[@class='ui-menu-item']//div >> nth=2
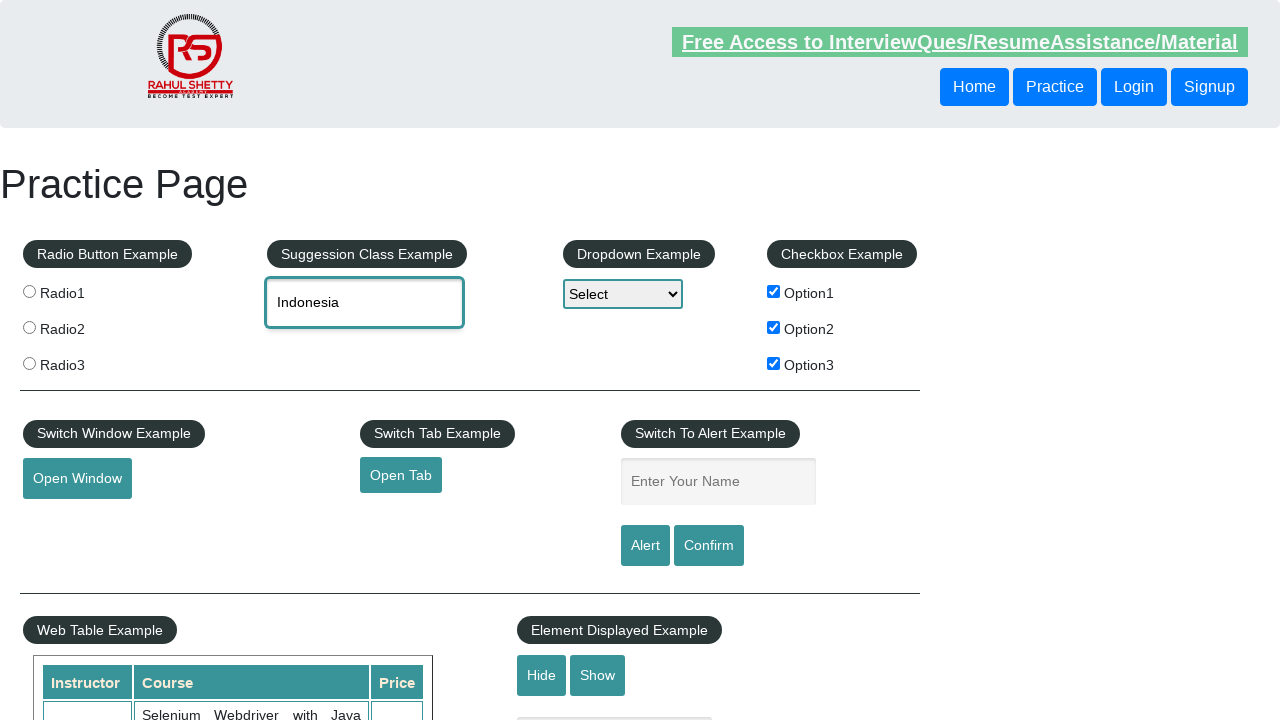

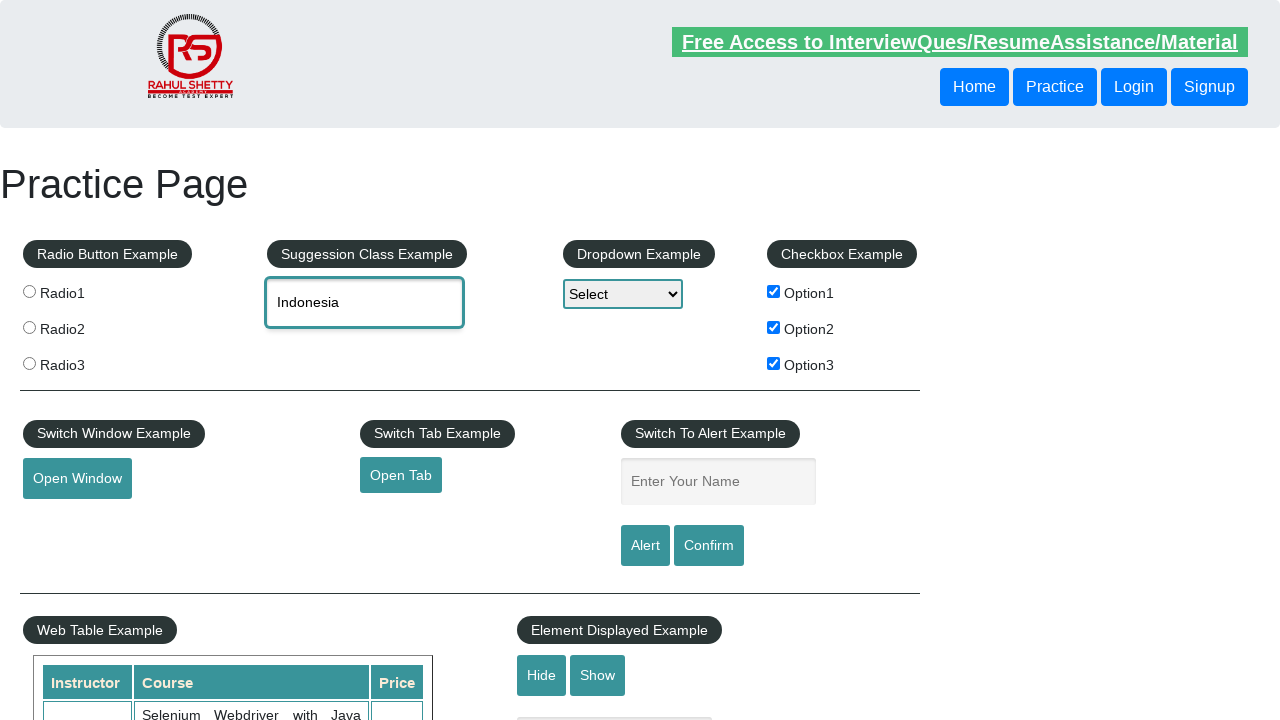